Tests handling of multiple radio buttons with the same ID by finding and clicking the visible one based on its location

Starting URL: http://seleniumpractise.blogspot.com/2016/08/how-to-automate-radio-button-in.html

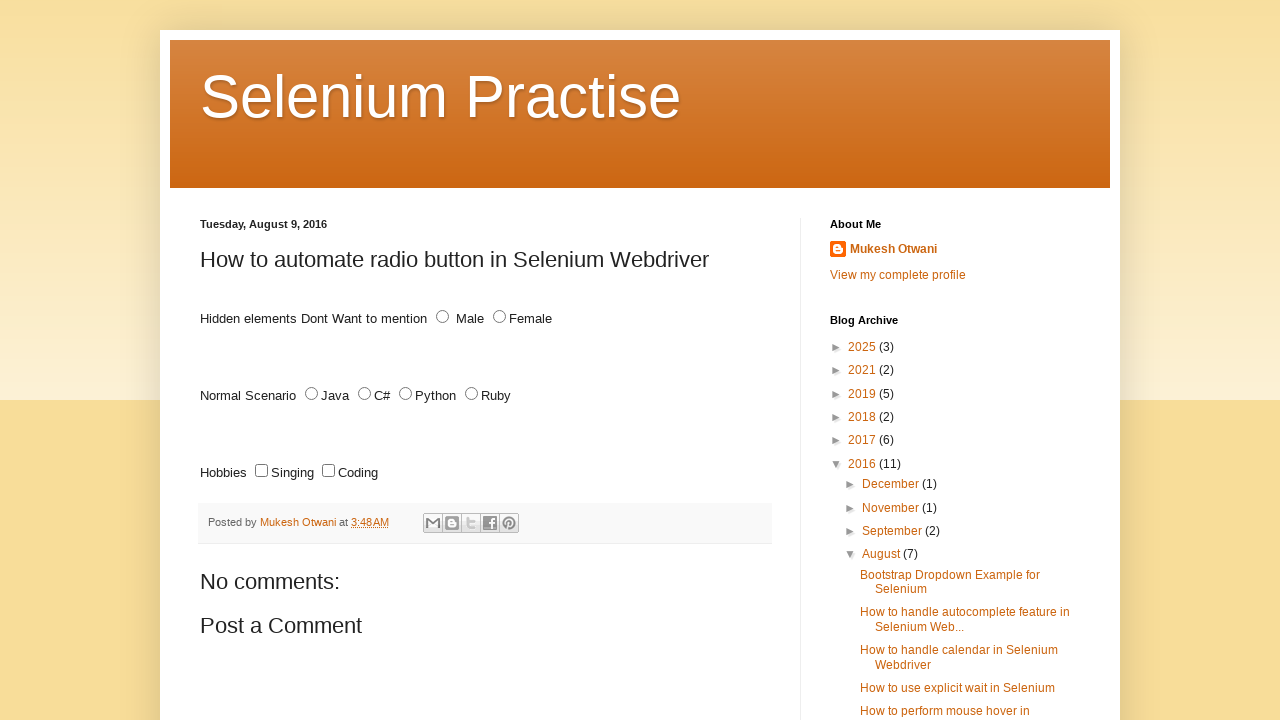

Found all radio buttons with id='male'
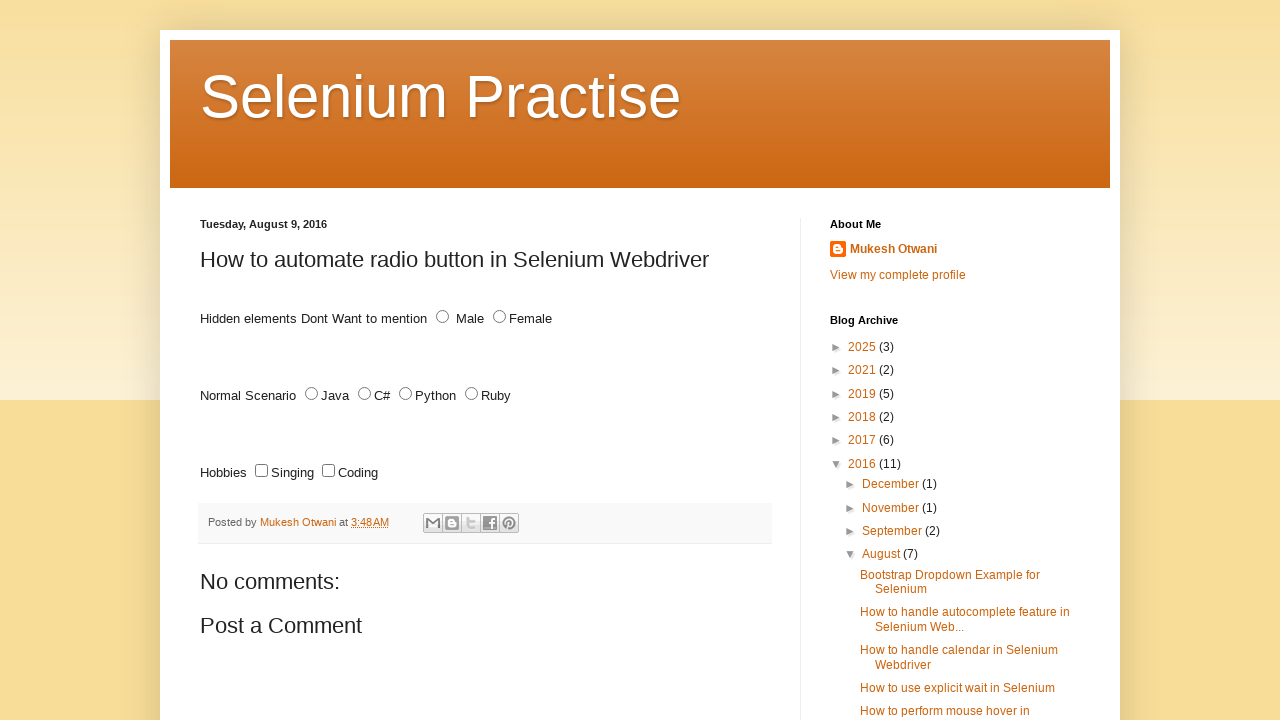

Retrieved bounding box for radio button
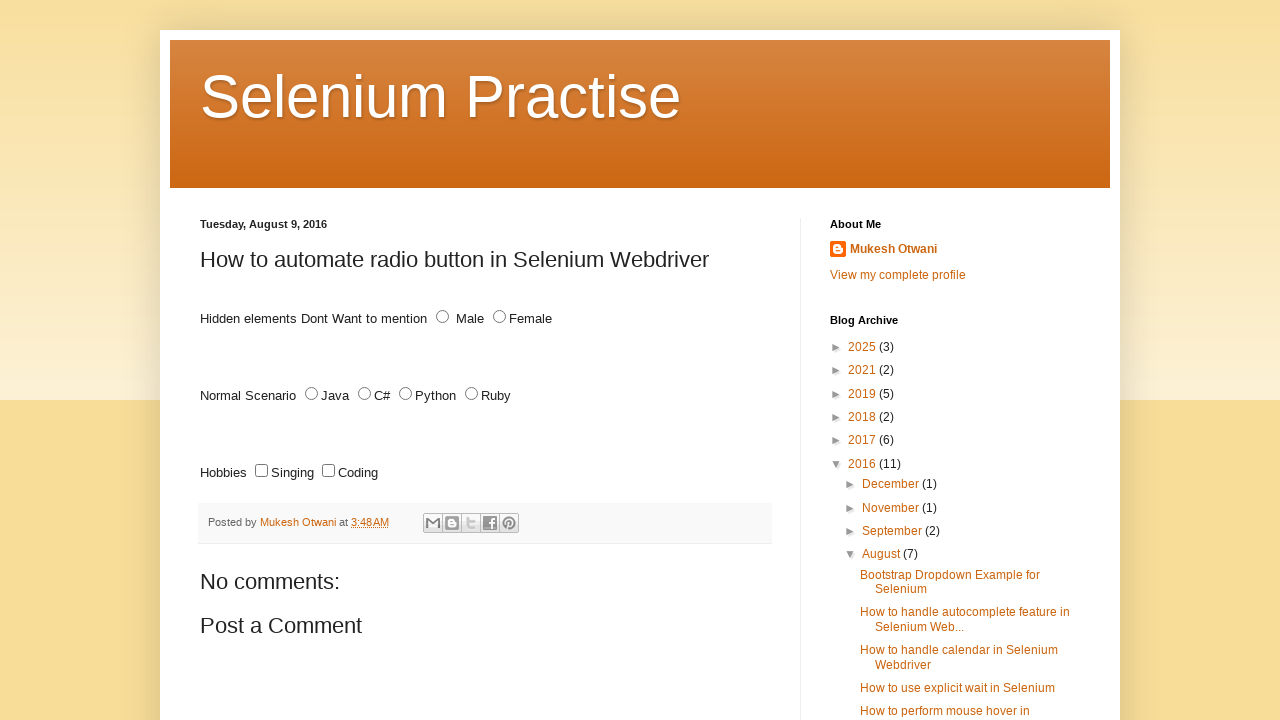

Retrieved bounding box for radio button
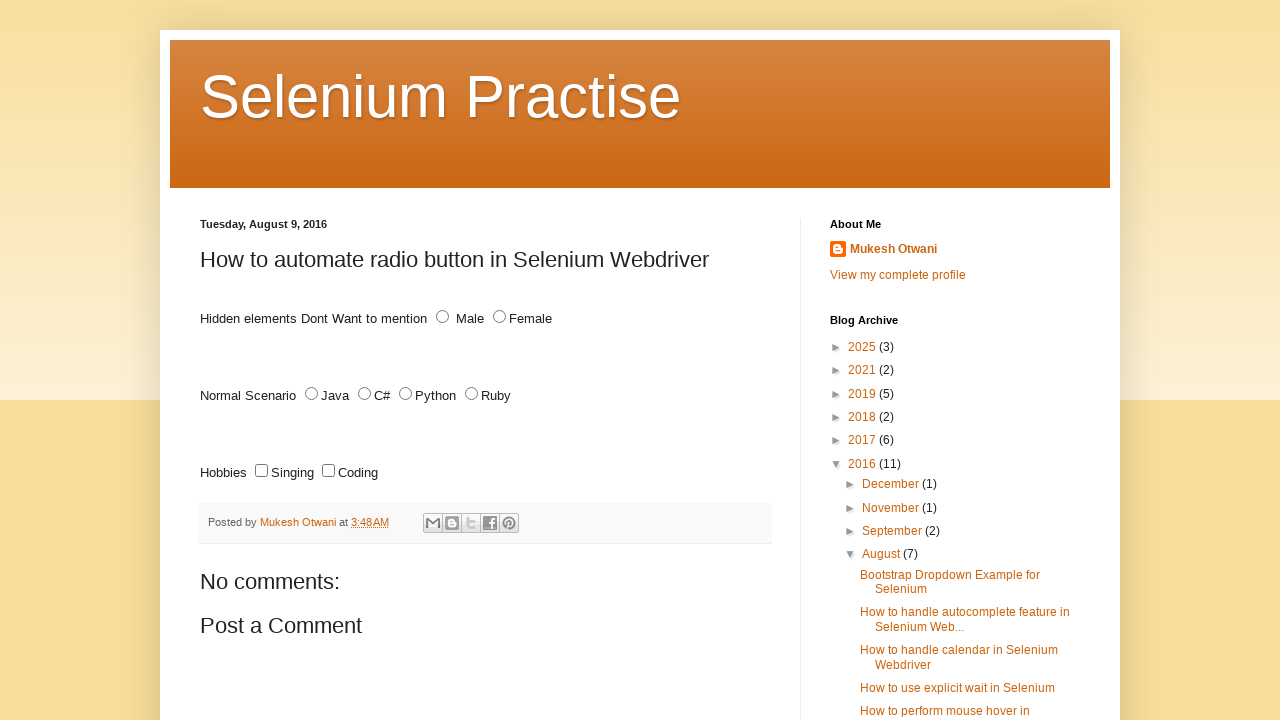

Clicked visible radio button (non-zero x-coordinate)
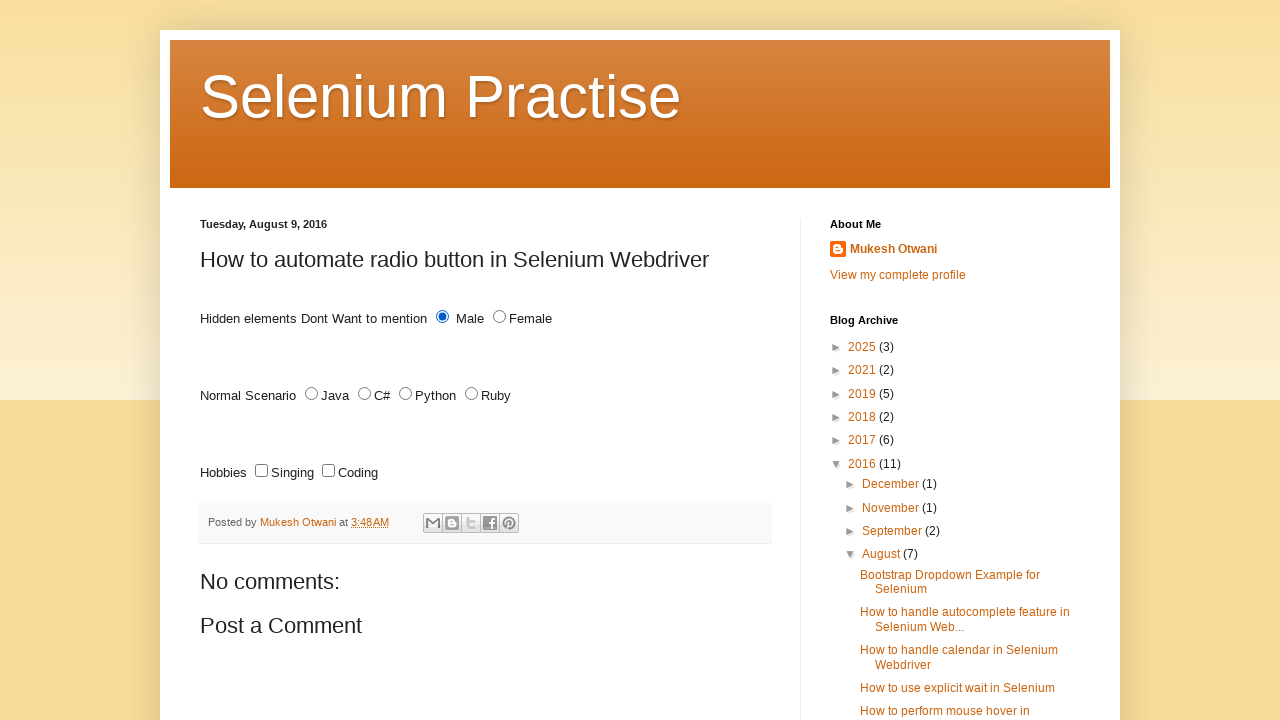

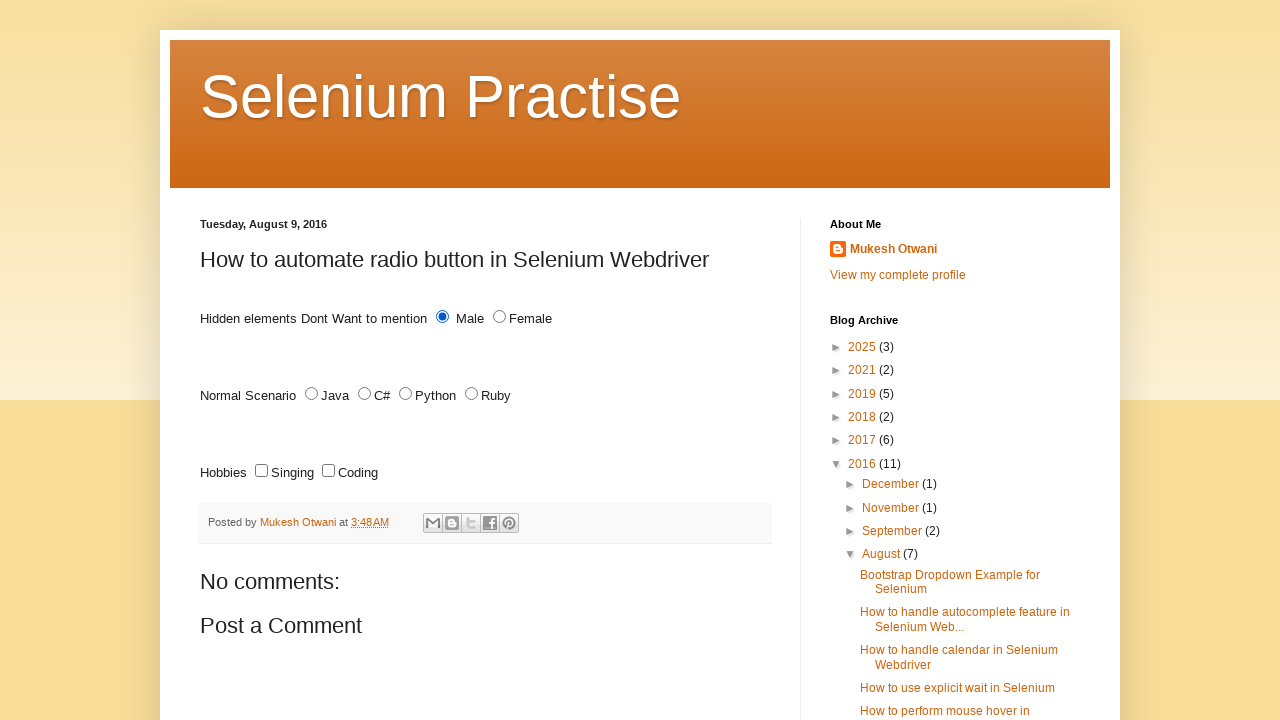